Tests window handling functionality by opening new windows, counting opened tabs, and closing all windows except the primary one

Starting URL: https://leafground.com/window.xhtml

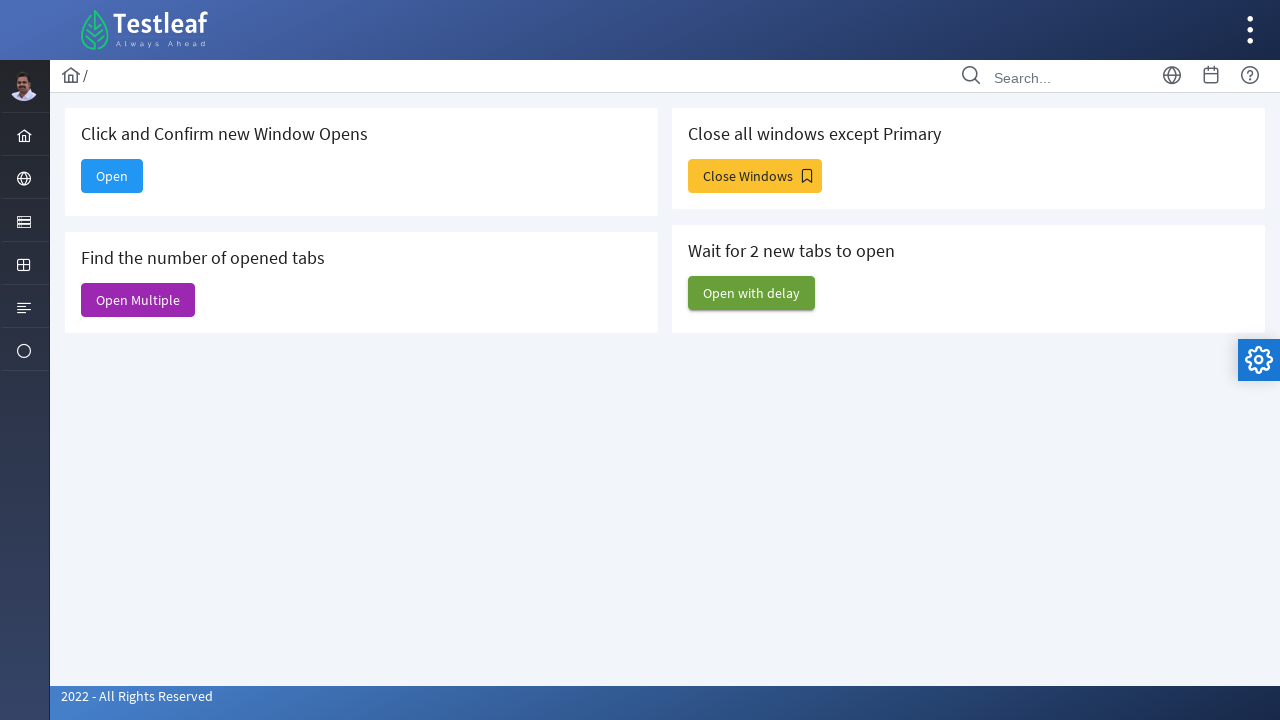

Clicked button to open new window at (112, 176) on #j_idt88\:new
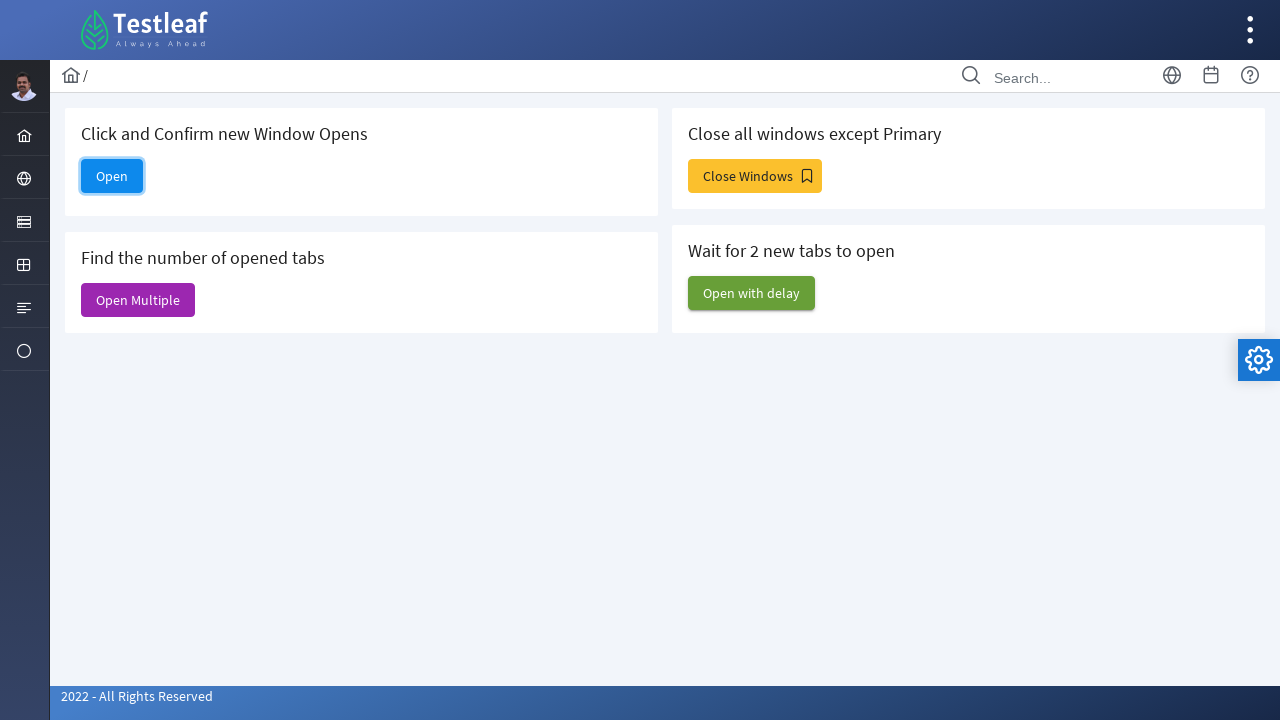

Retrieved all open window pages
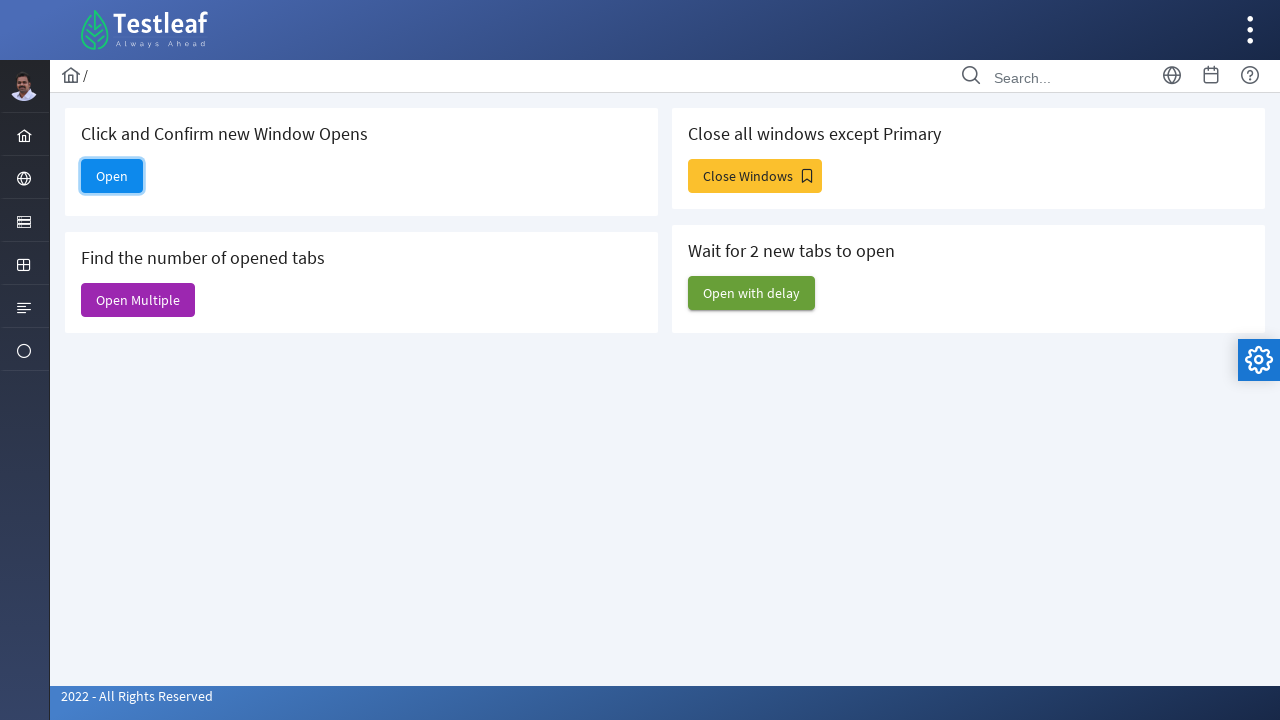

Got reference to newly opened window
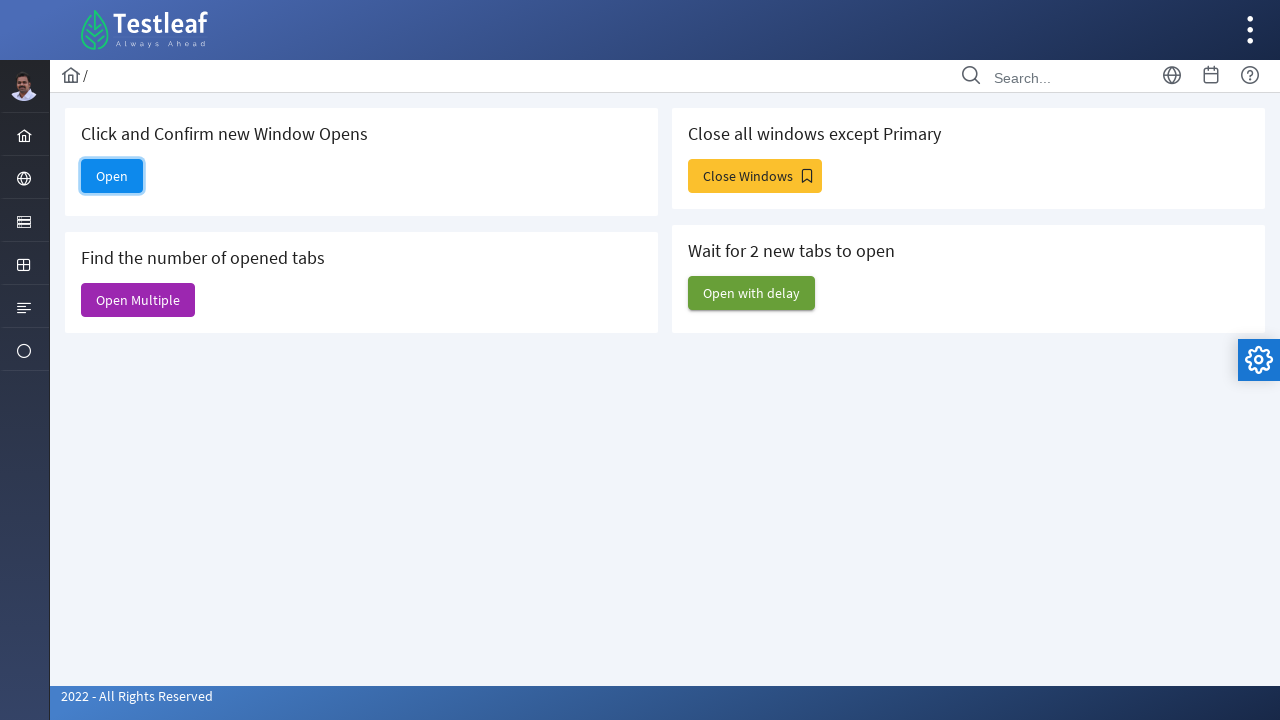

Closed the newly opened window
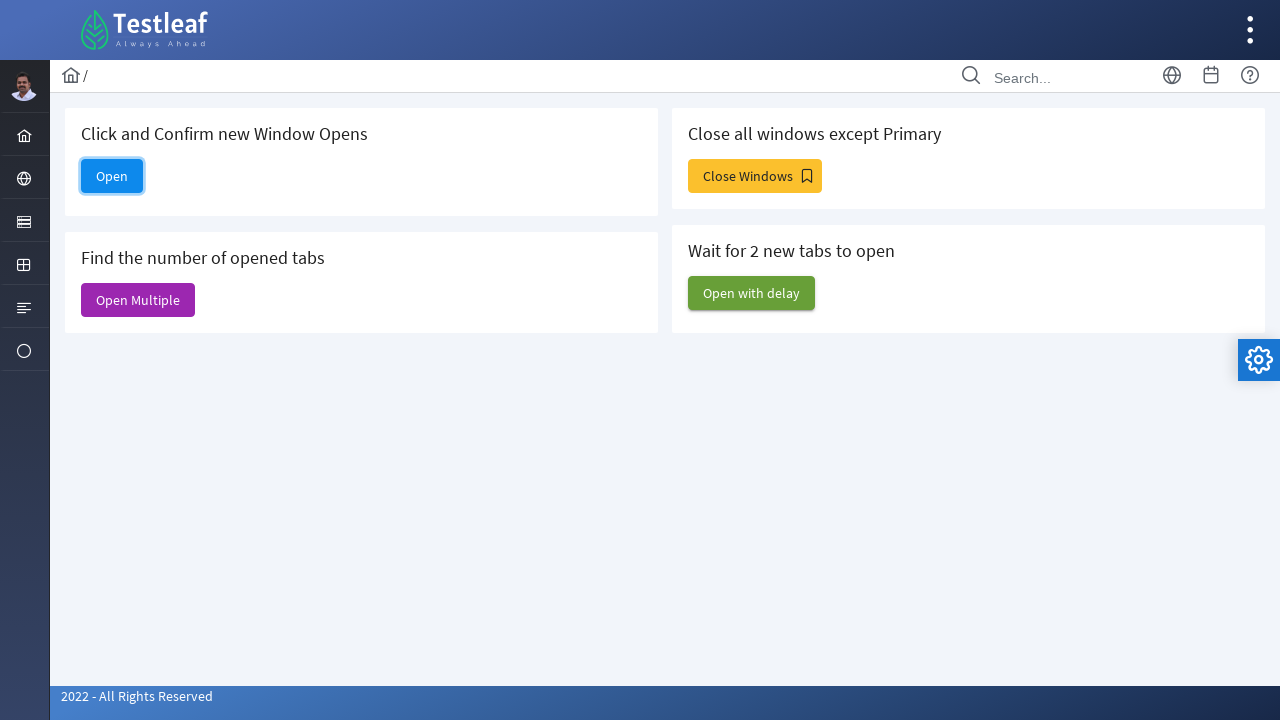

Clicked button to open multiple windows at (138, 300) on button#j_idt88\:j_idt91
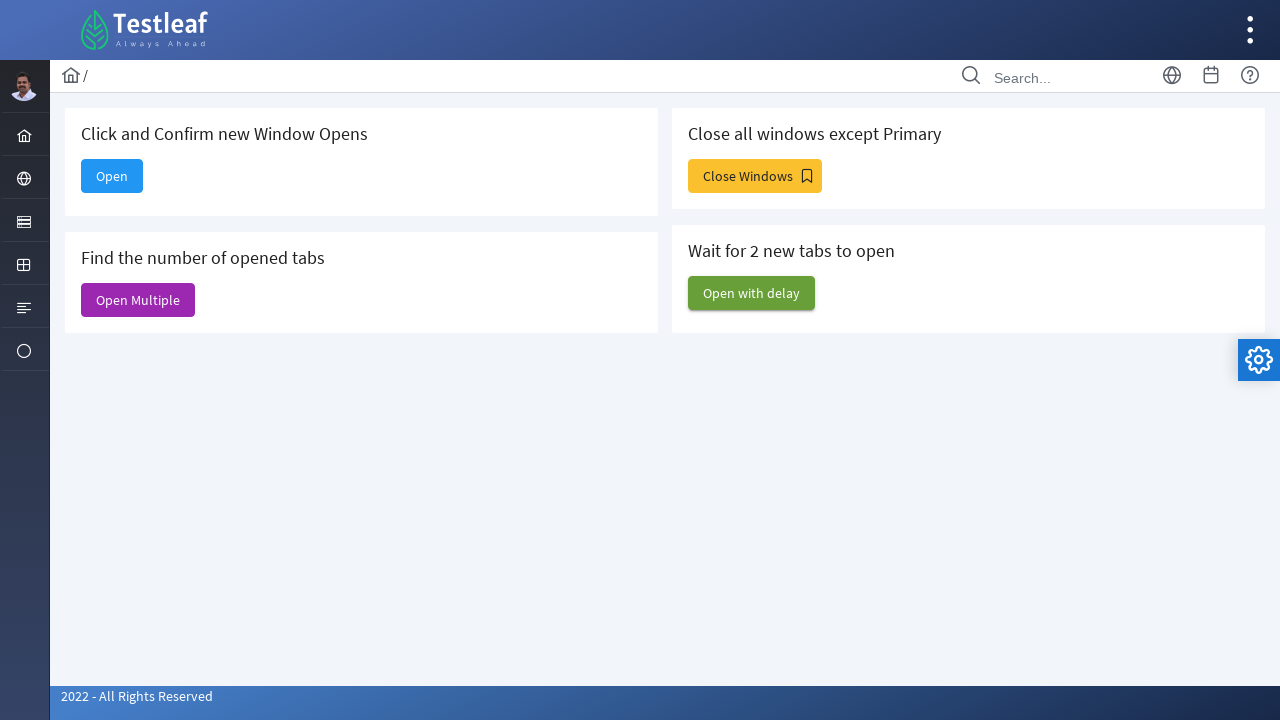

Counted 6 open windows
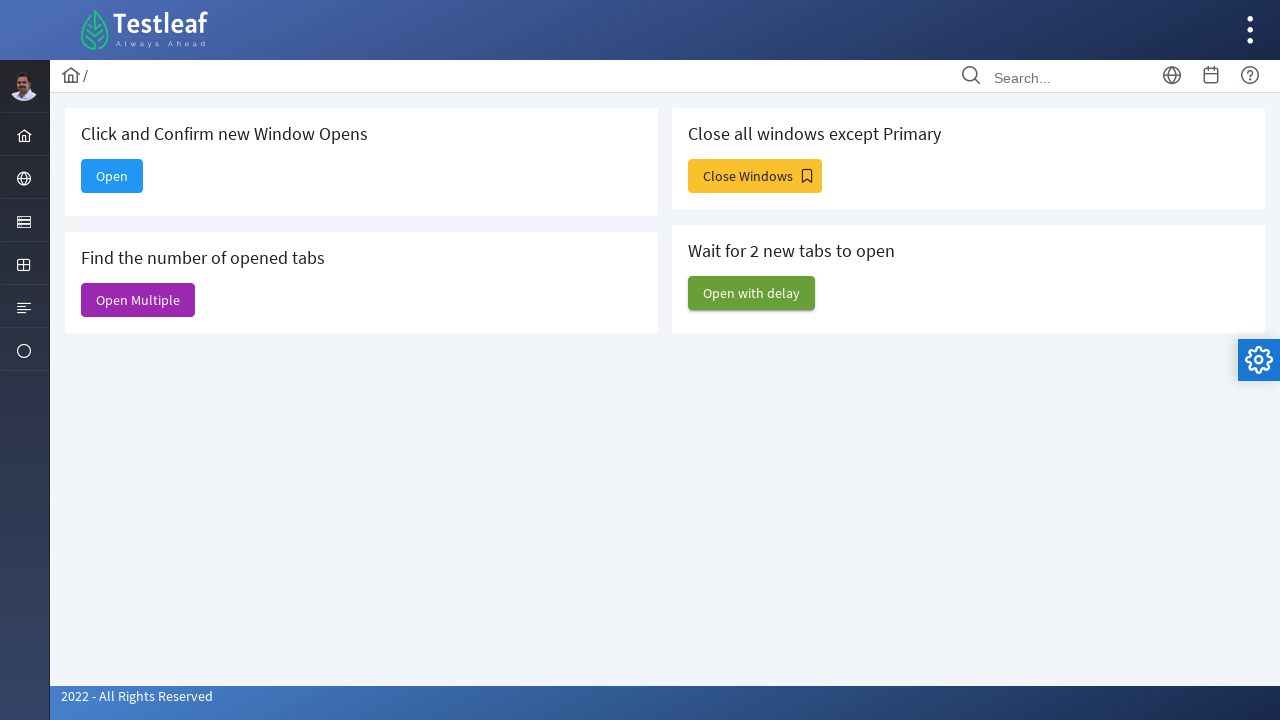

Clicked button to open additional windows for closing test at (755, 176) on button#j_idt88\:j_idt93
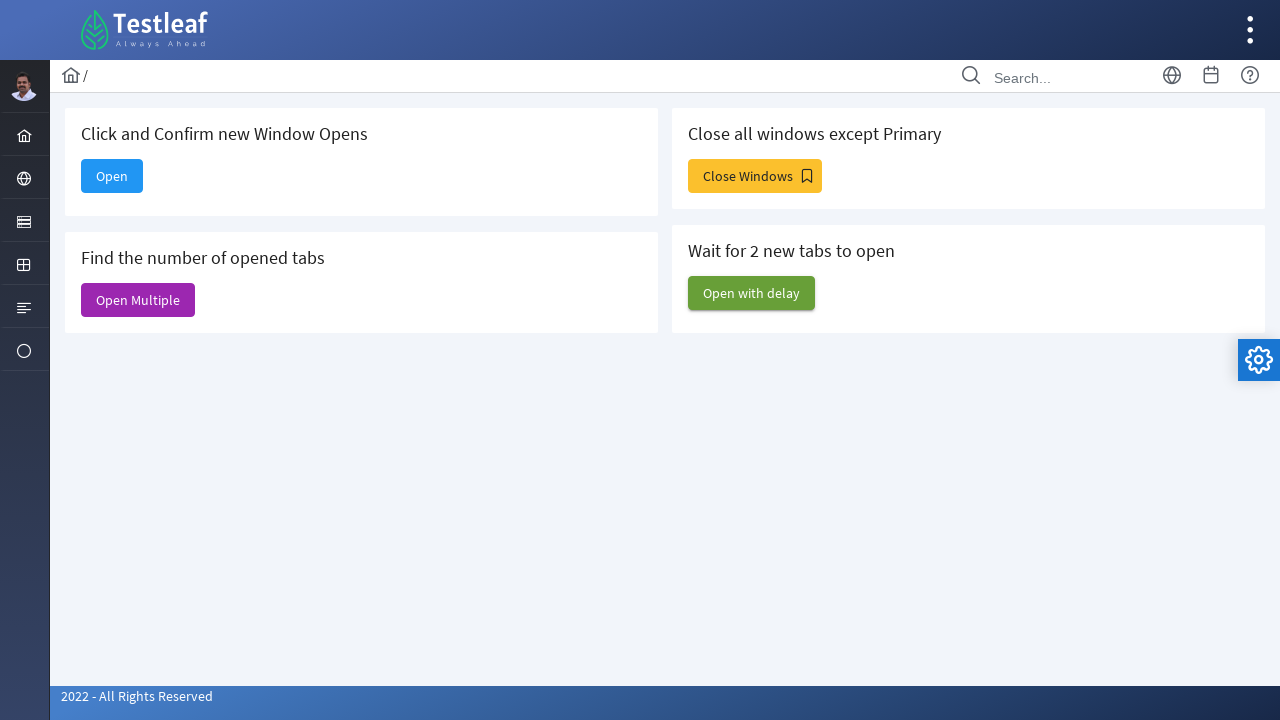

Retrieved all open windows before closing
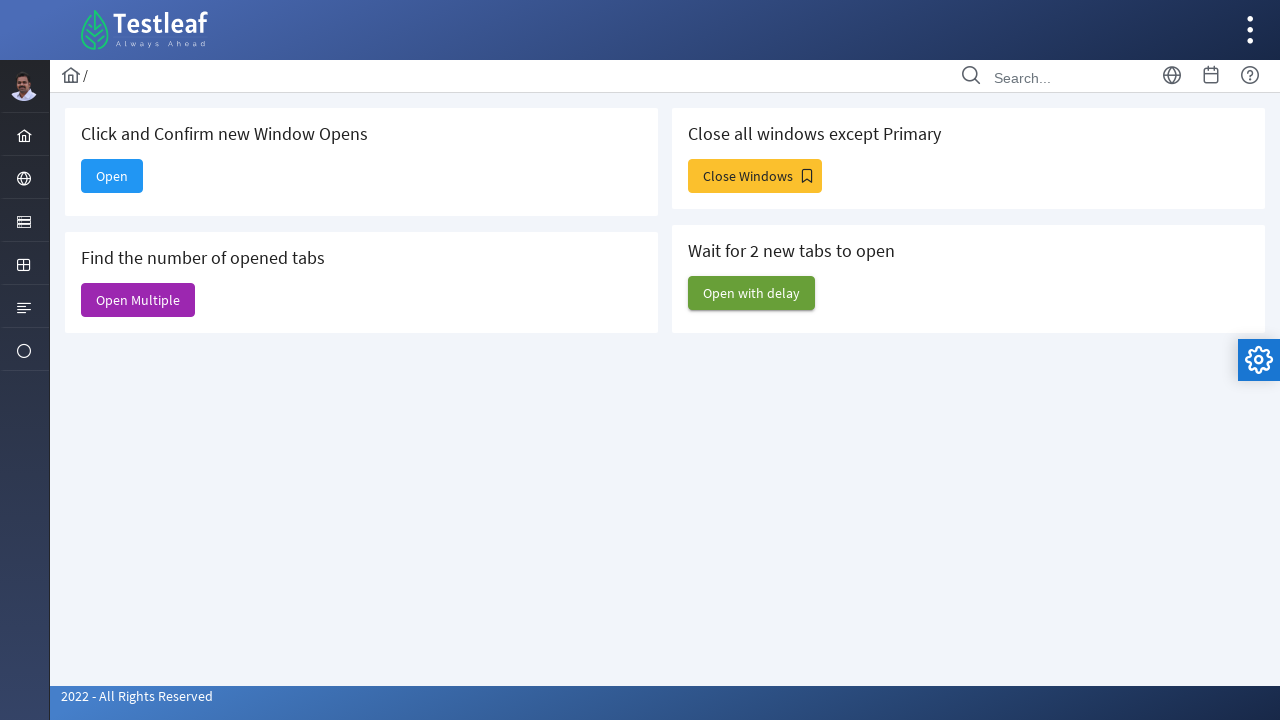

Closed a non-primary window
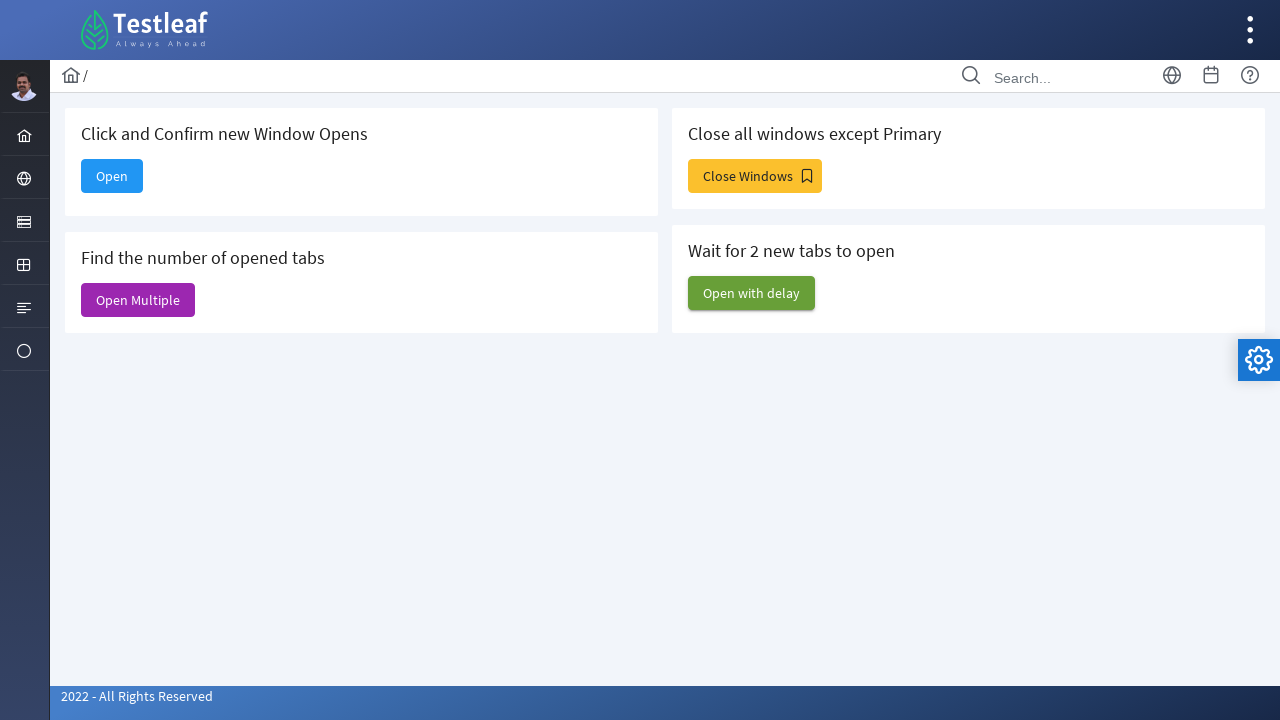

Closed a non-primary window
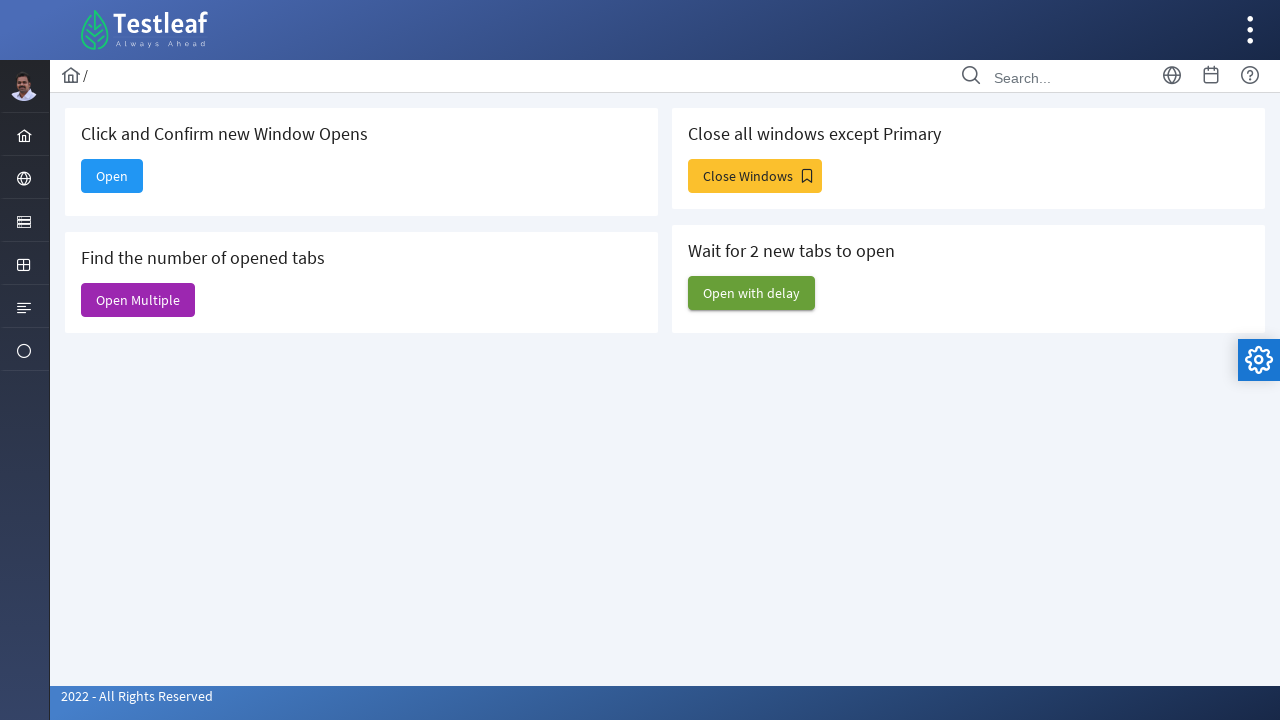

Closed a non-primary window
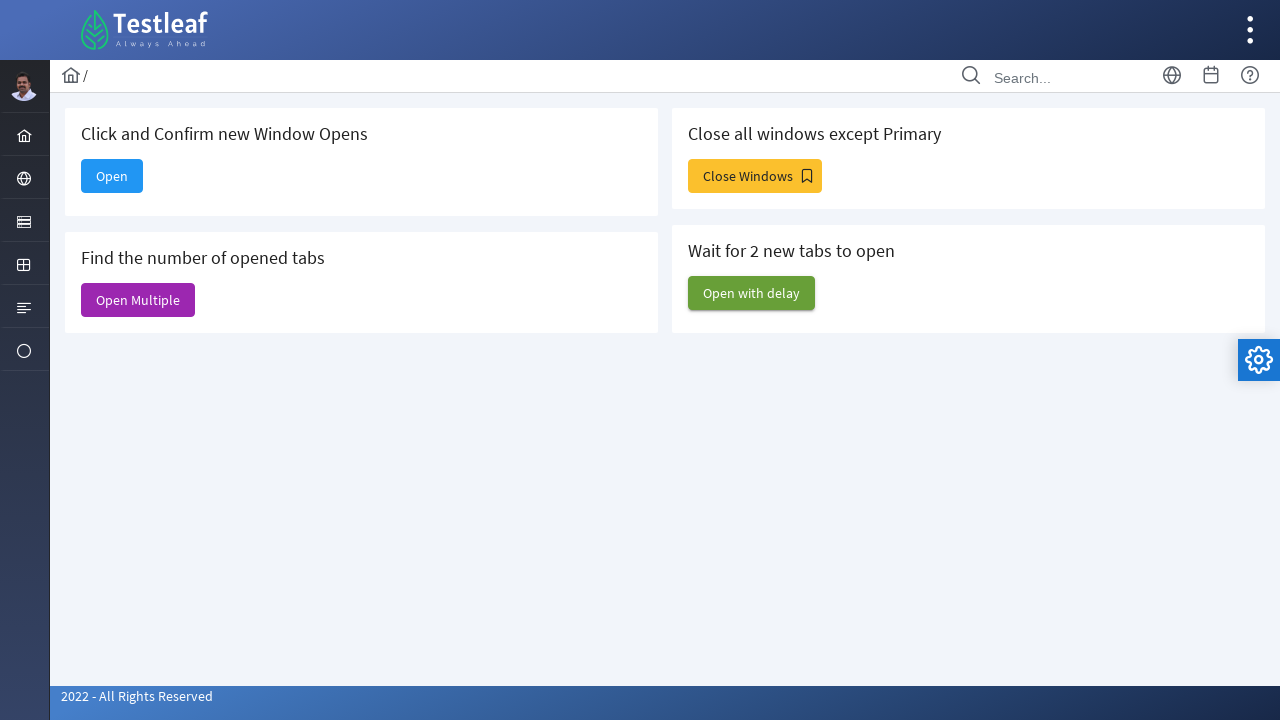

Closed a non-primary window
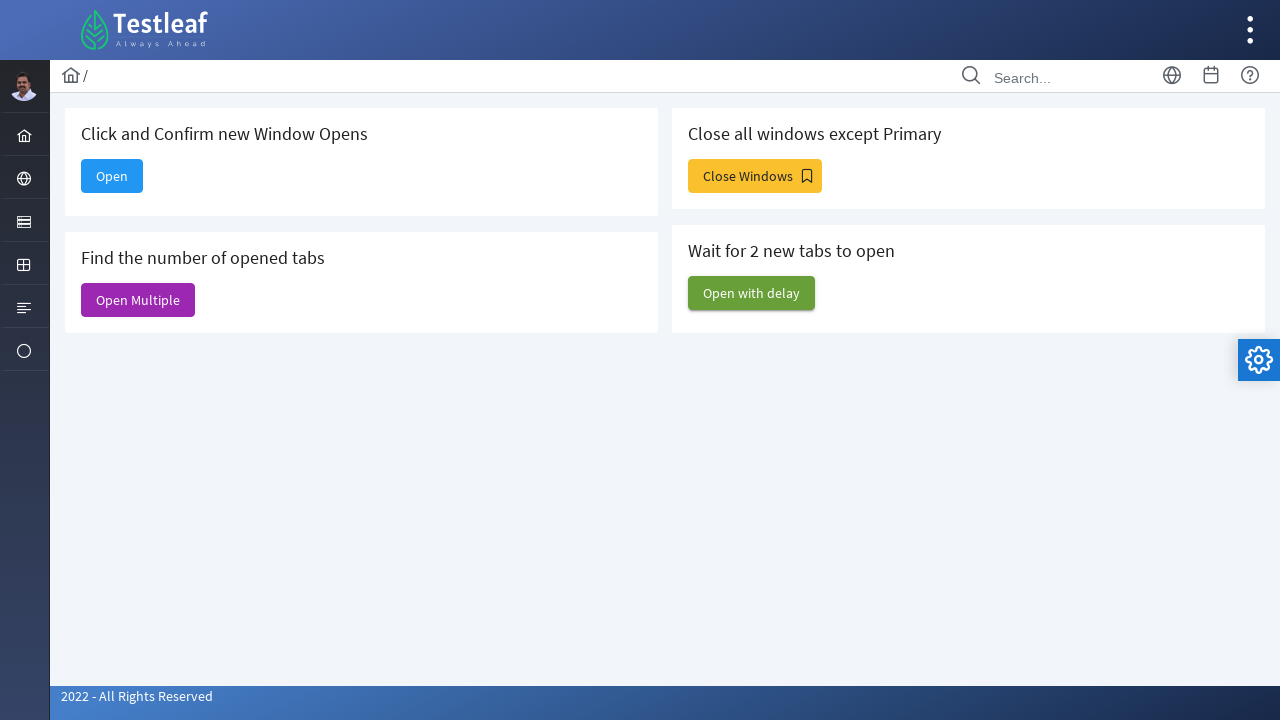

Closed a non-primary window
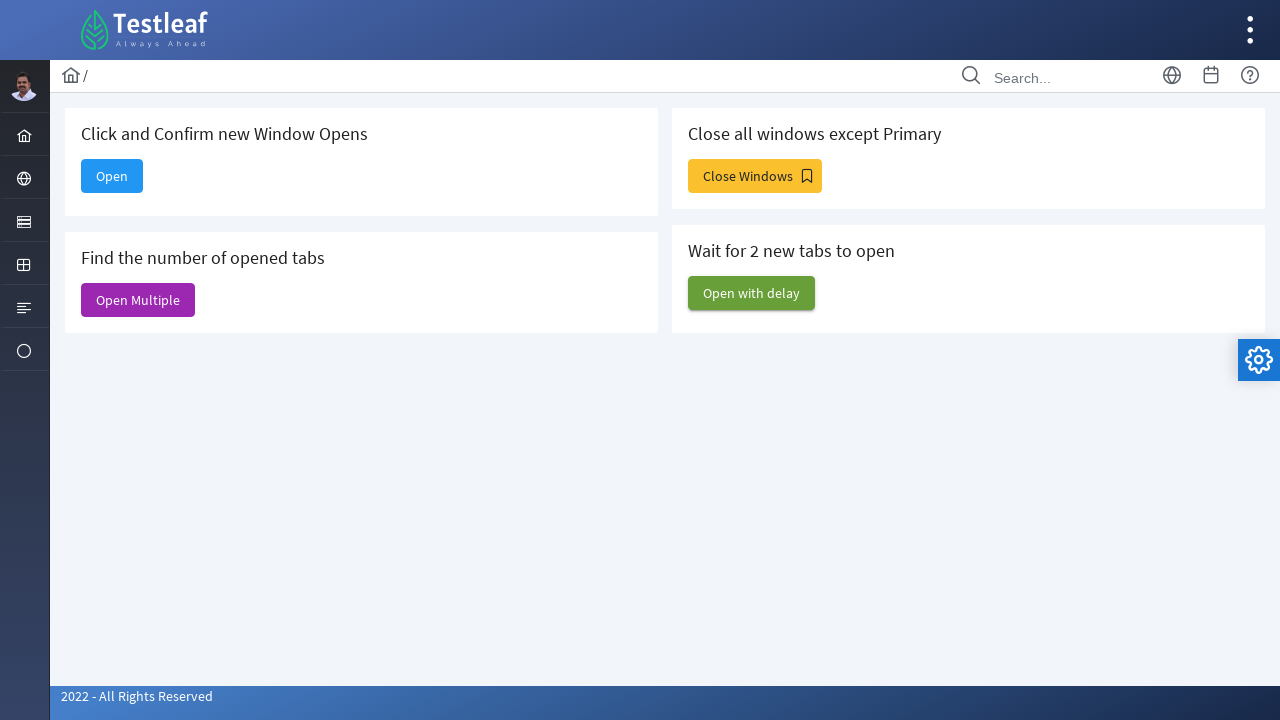

Closed a non-primary window
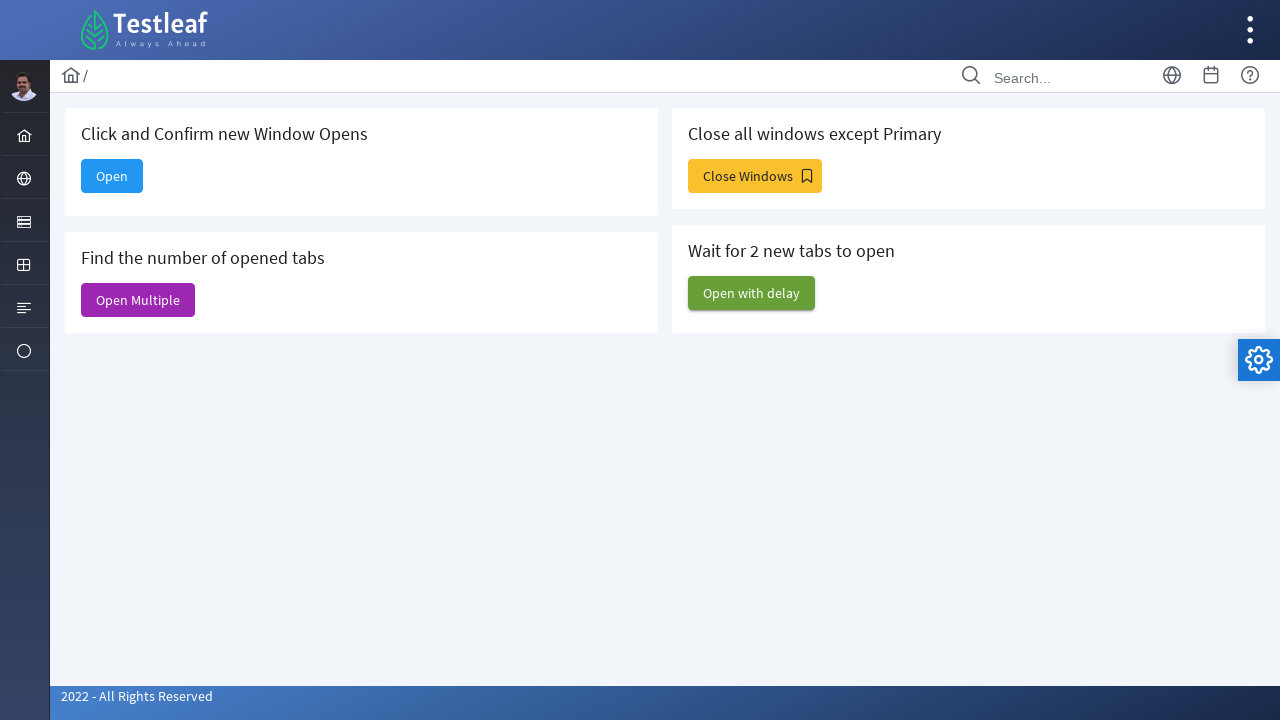

Closed a non-primary window
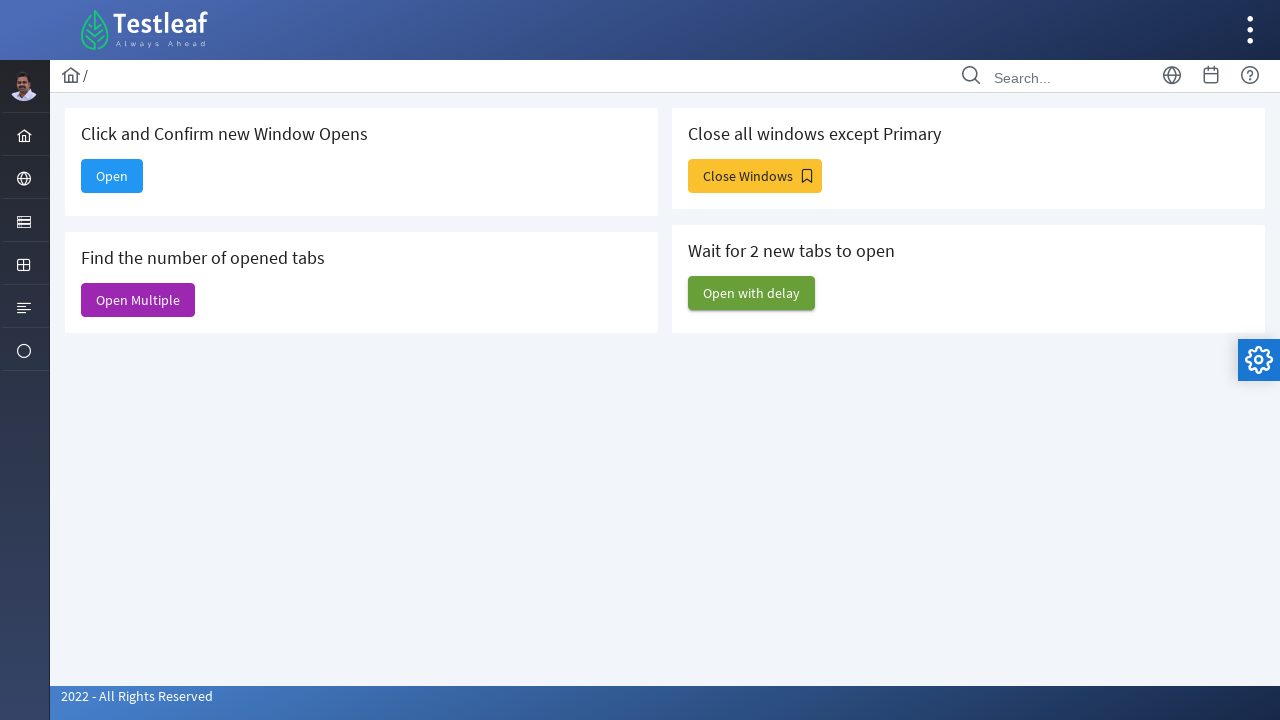

Closed a non-primary window
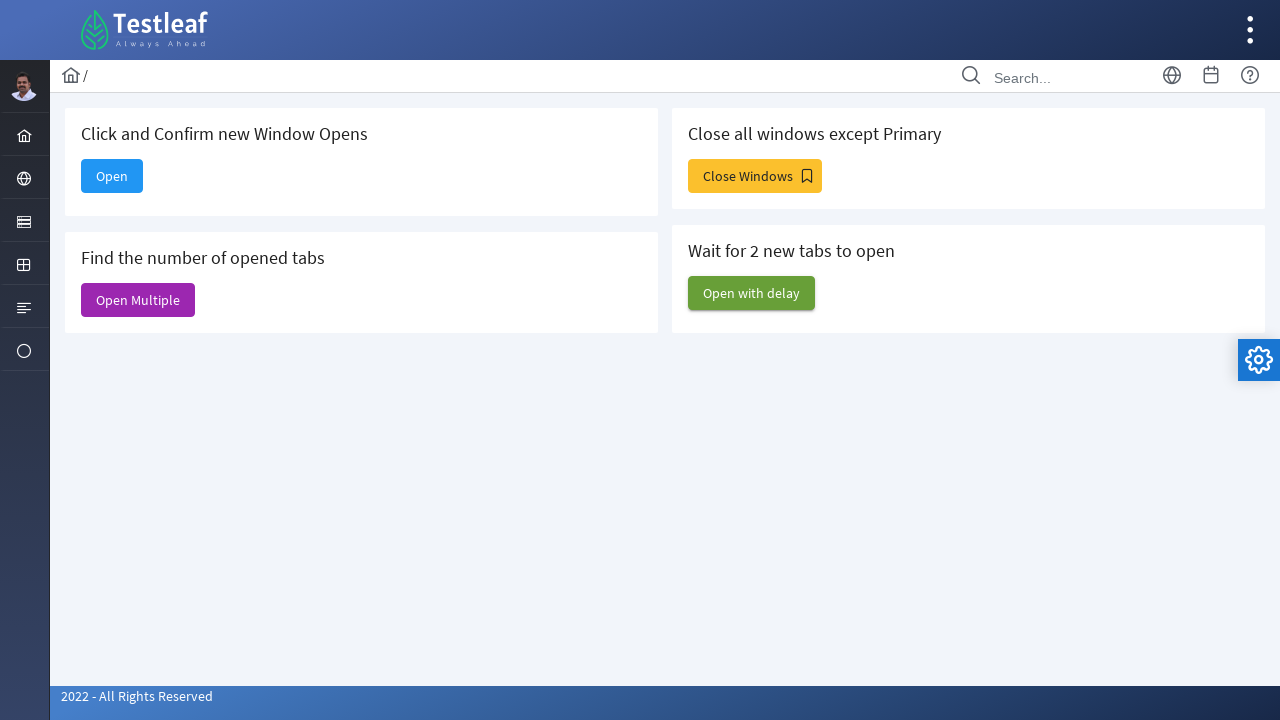

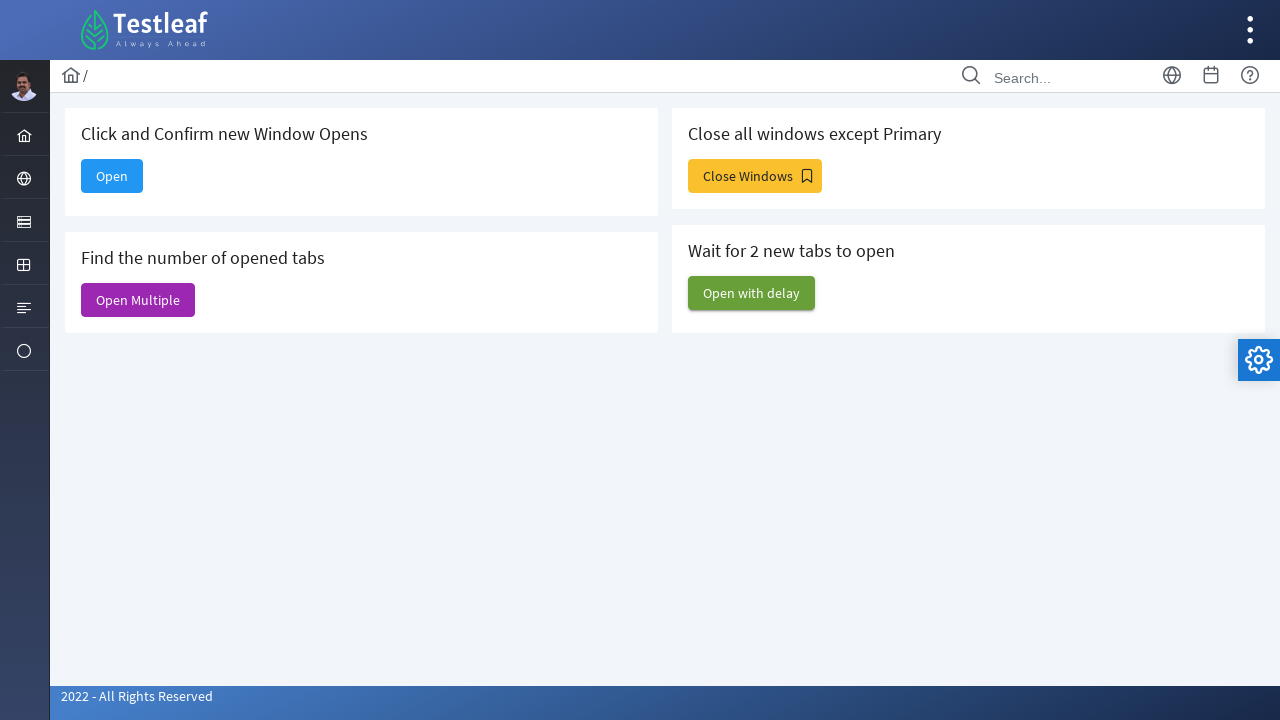